Tests the forgot password flow by clicking the "Forgot password?" link and filling out the password reset form with email, new password, and confirm password fields.

Starting URL: https://rahulshettyacademy.com/client

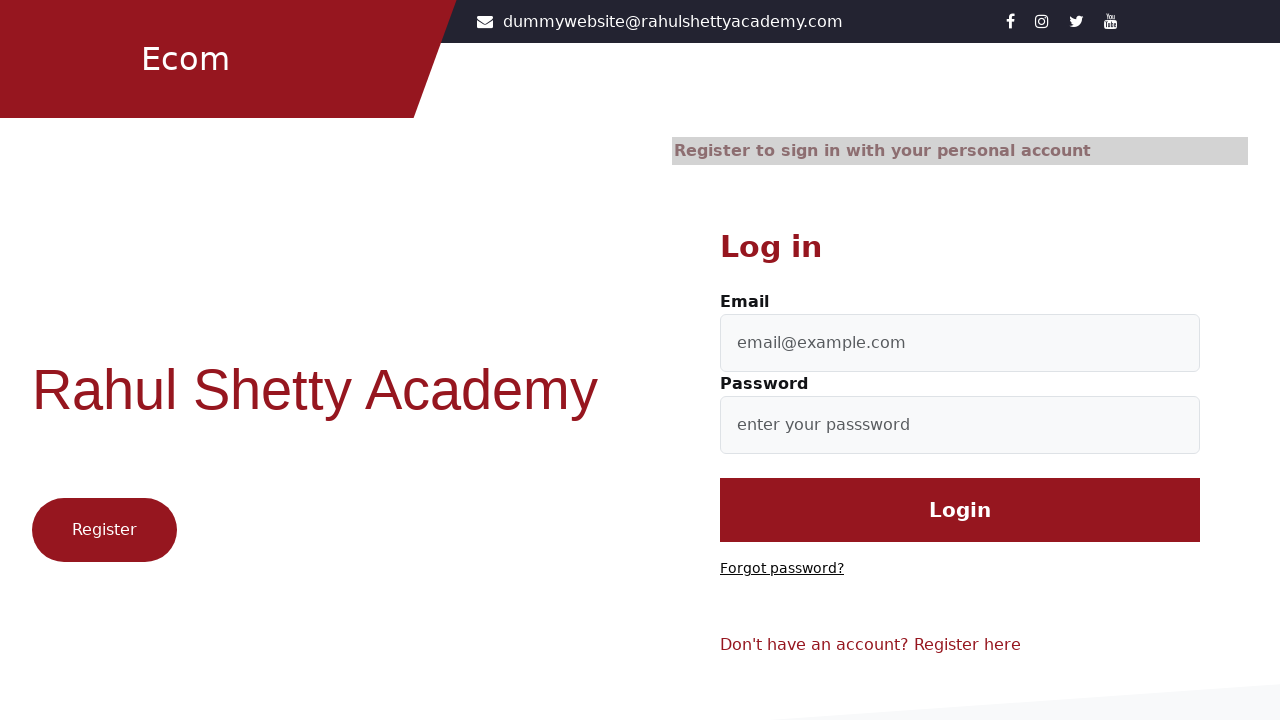

Clicked 'Forgot password?' link at (782, 569) on text=Forgot password?
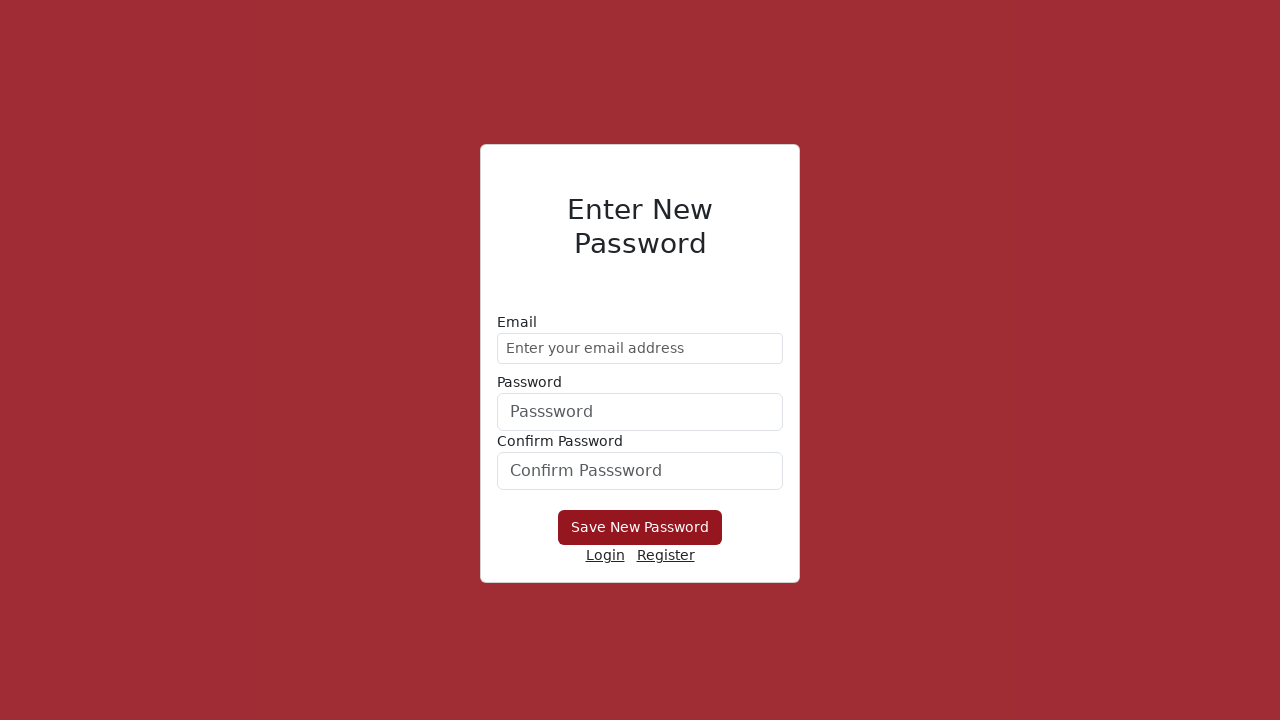

Filled email field with 'testuser847@gmail.com' on //form/div[1]/input
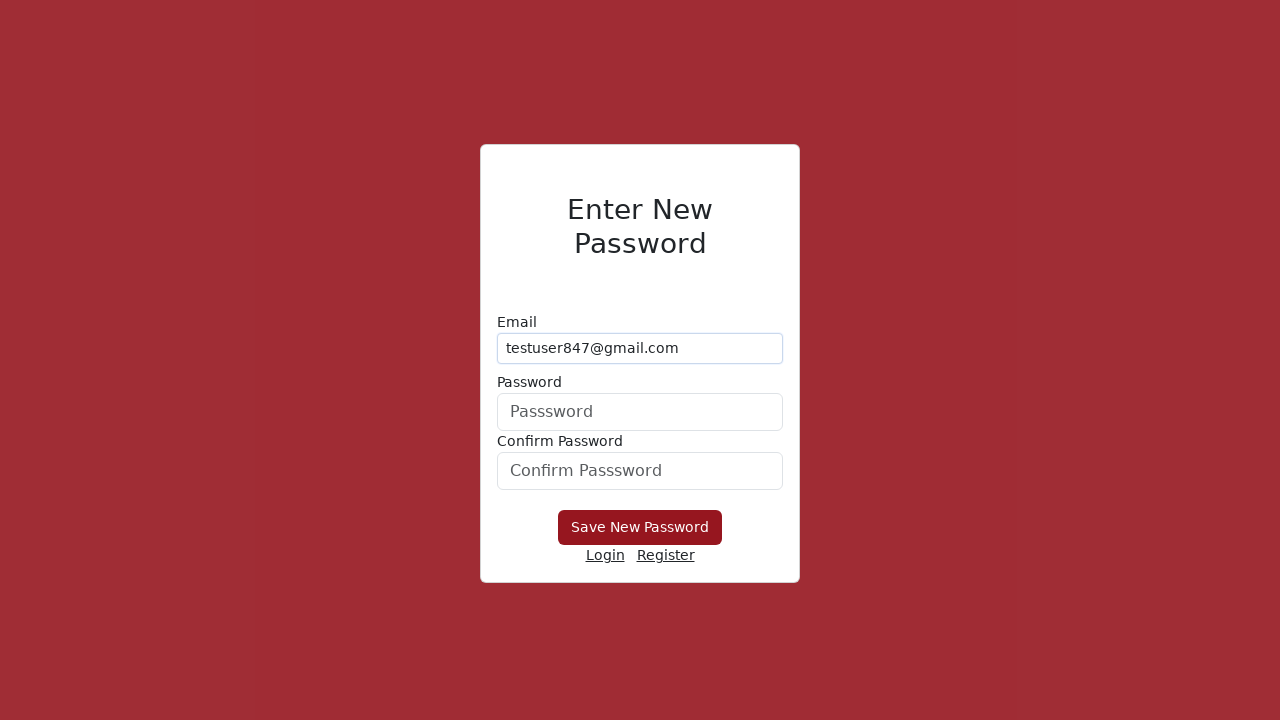

Filled new password field with 'SecurePass123' on form div:nth-child(2) input
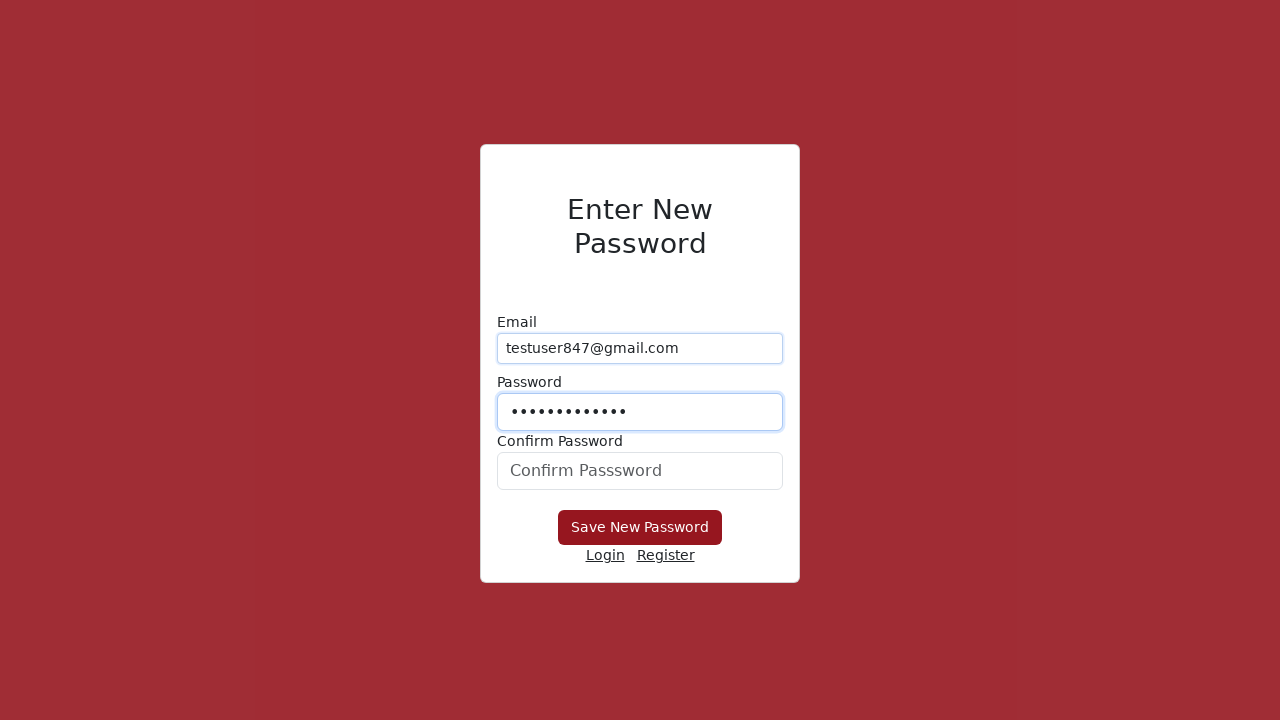

Filled confirm password field with 'SecurePass123' on #confirmPassword
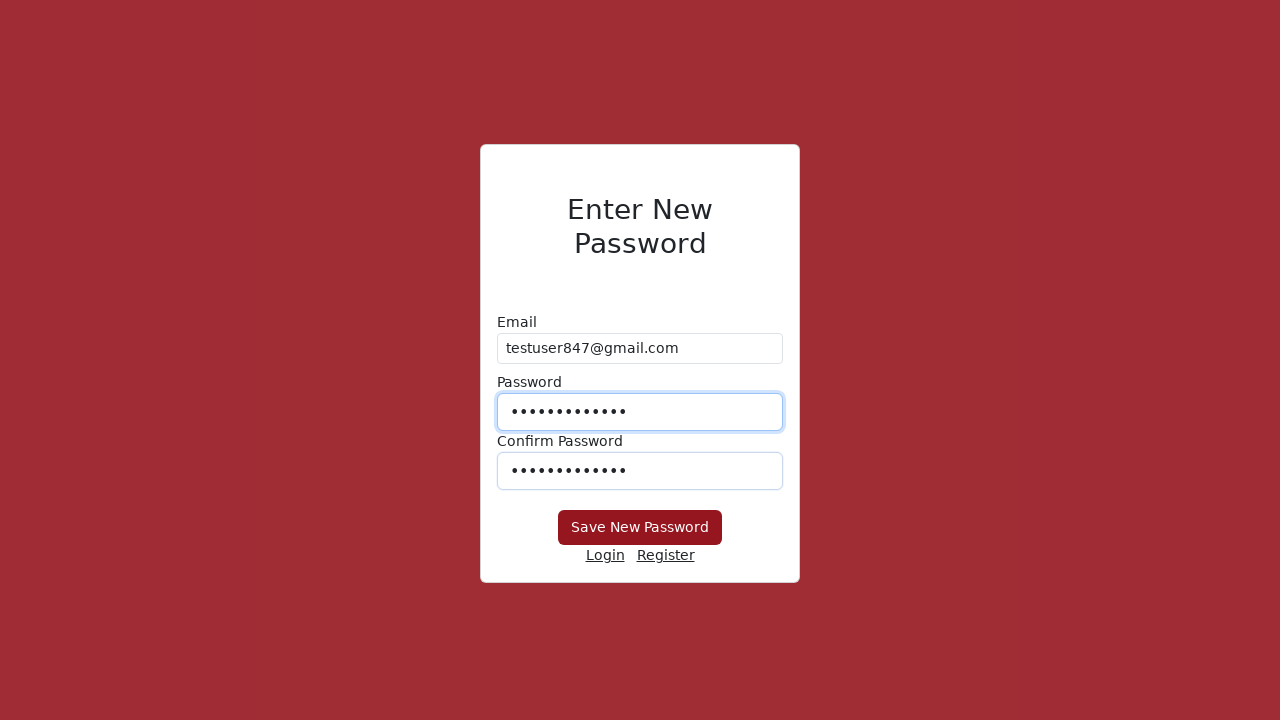

Clicked submit button to reset password at (640, 528) on button[type='submit']
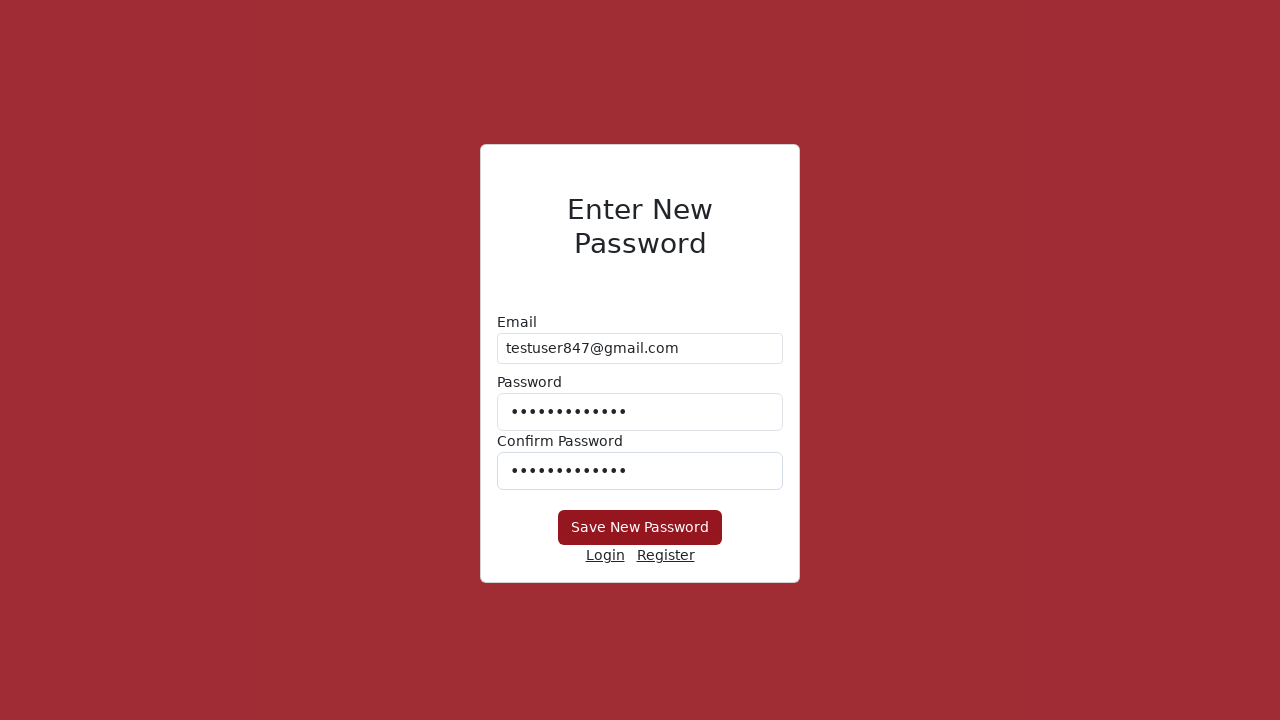

Waited 2 seconds for form submission to process
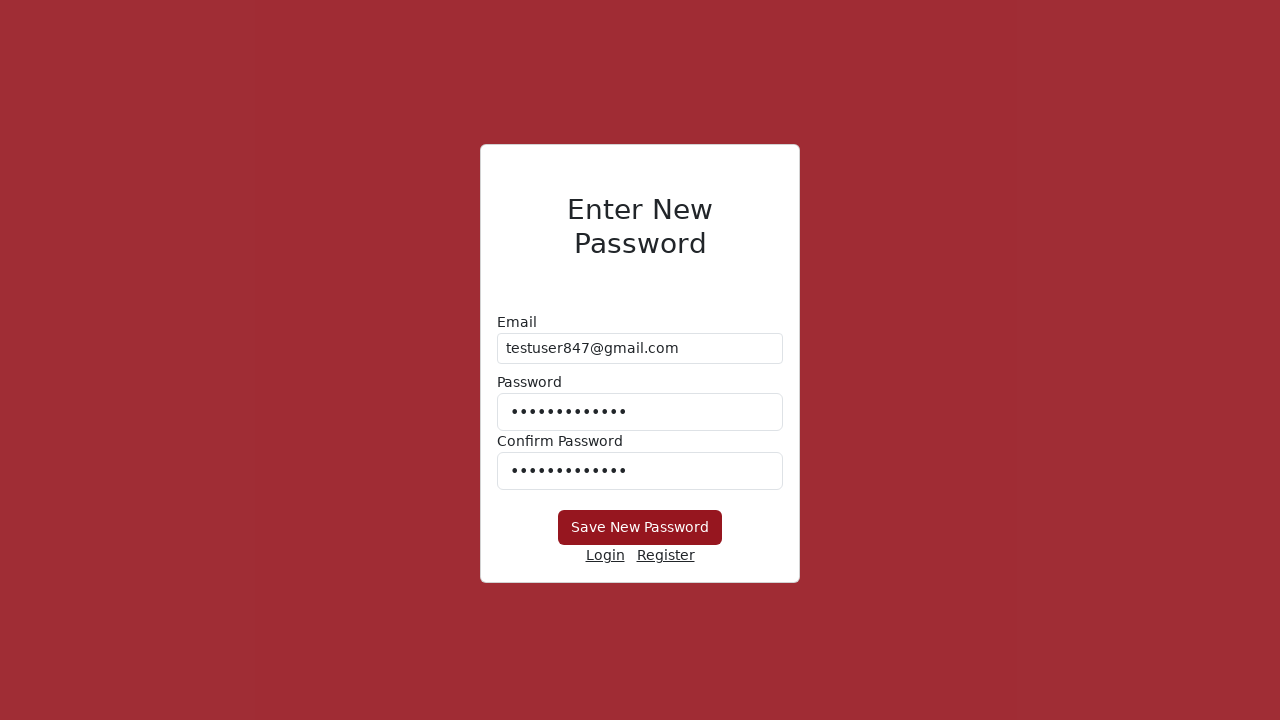

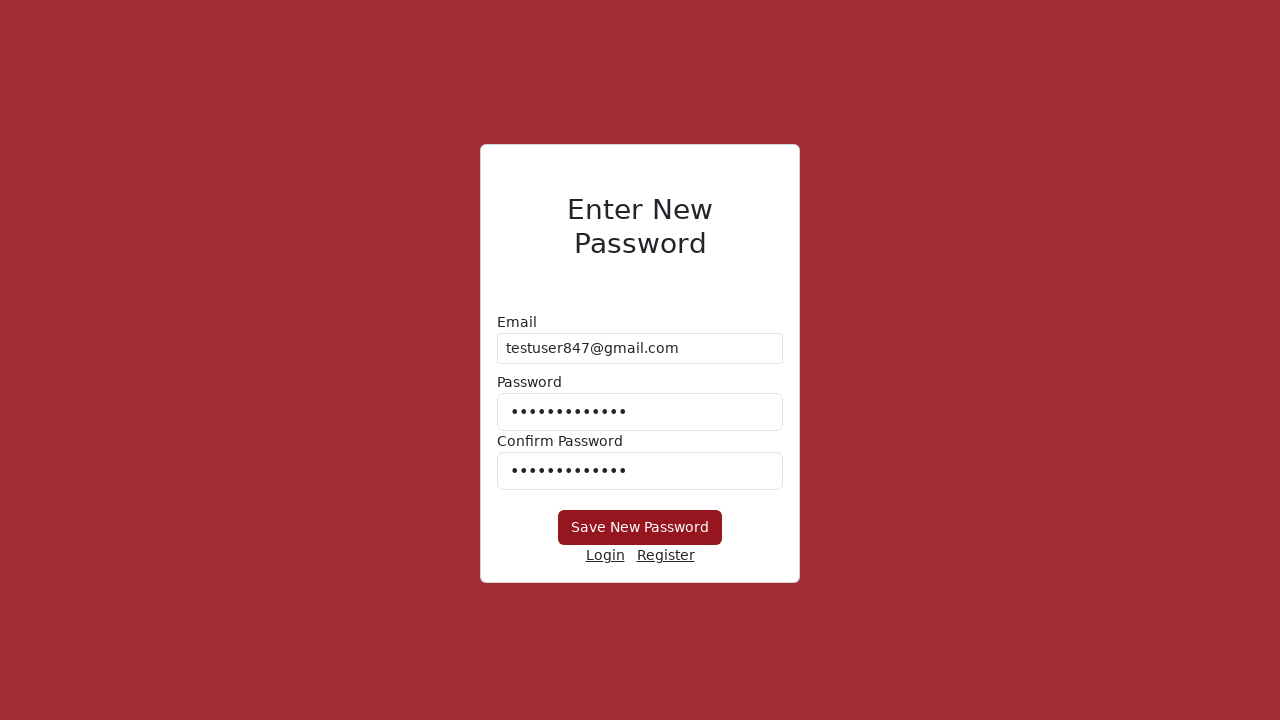